Tests filtering to display only completed items

Starting URL: https://demo.playwright.dev/todomvc

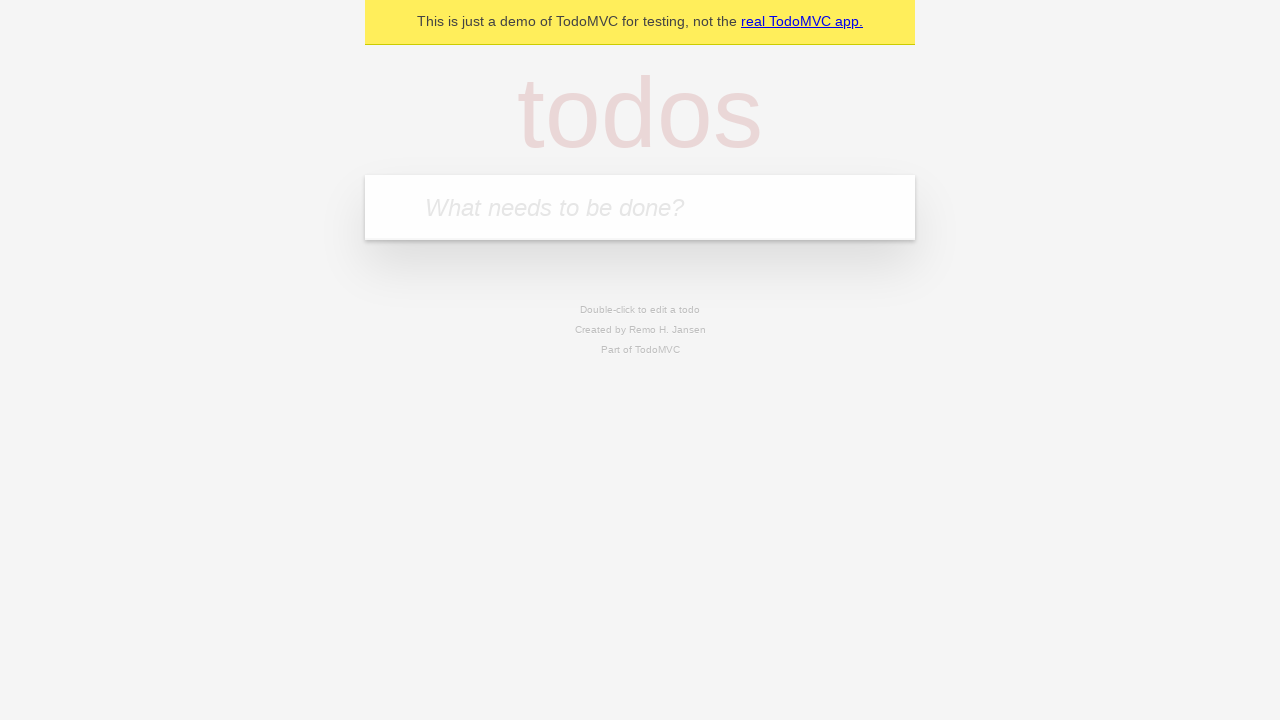

Filled todo input with 'buy some cheese' on internal:attr=[placeholder="What needs to be done?"i]
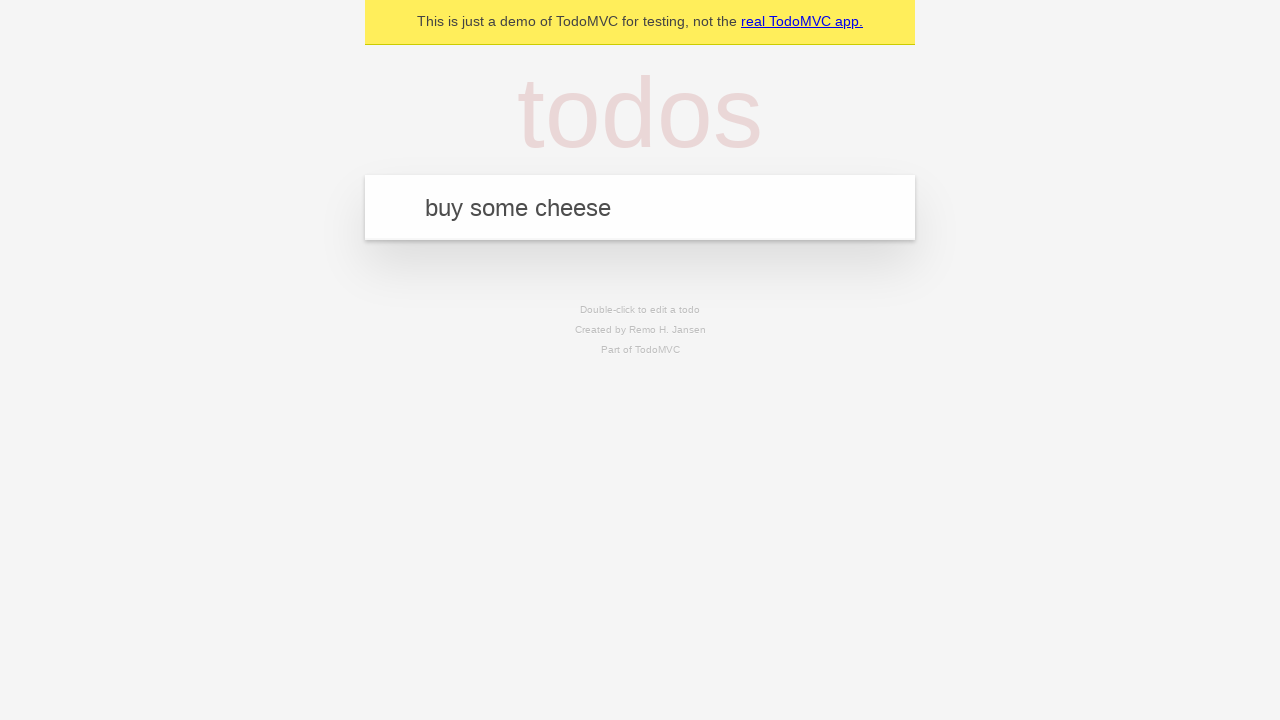

Pressed Enter to add todo 'buy some cheese' on internal:attr=[placeholder="What needs to be done?"i]
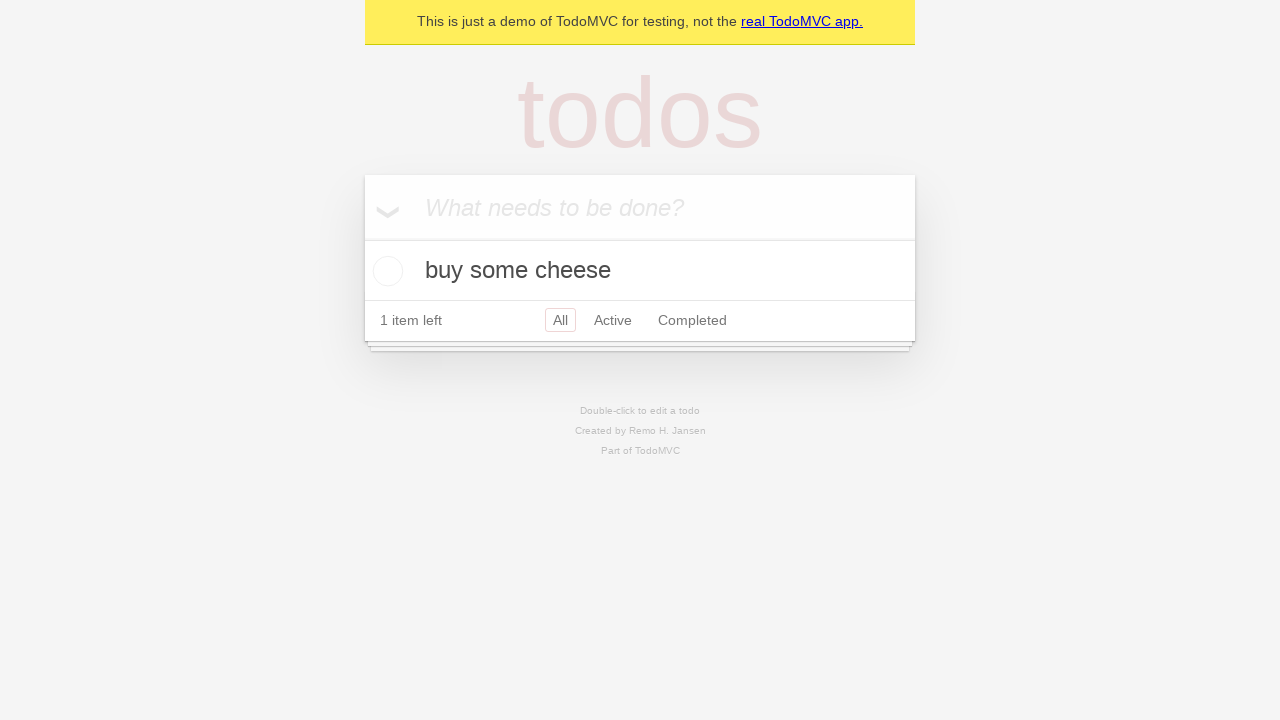

Filled todo input with 'feed the cat' on internal:attr=[placeholder="What needs to be done?"i]
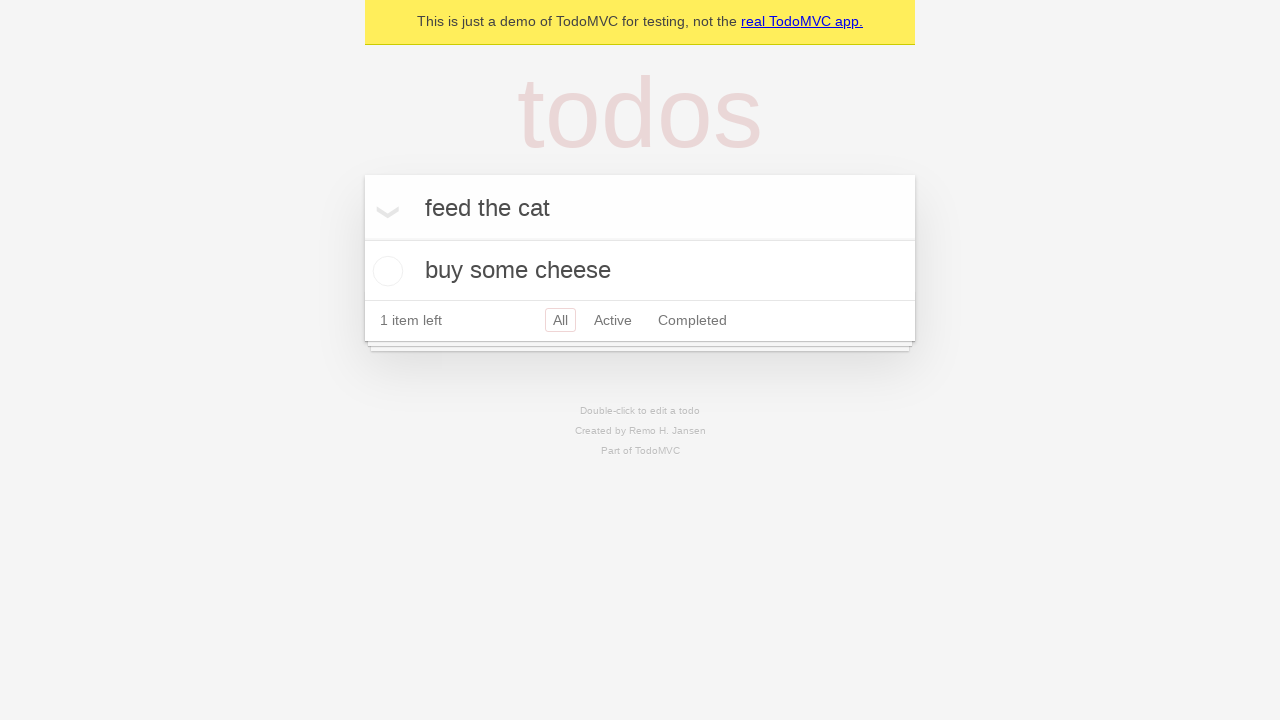

Pressed Enter to add todo 'feed the cat' on internal:attr=[placeholder="What needs to be done?"i]
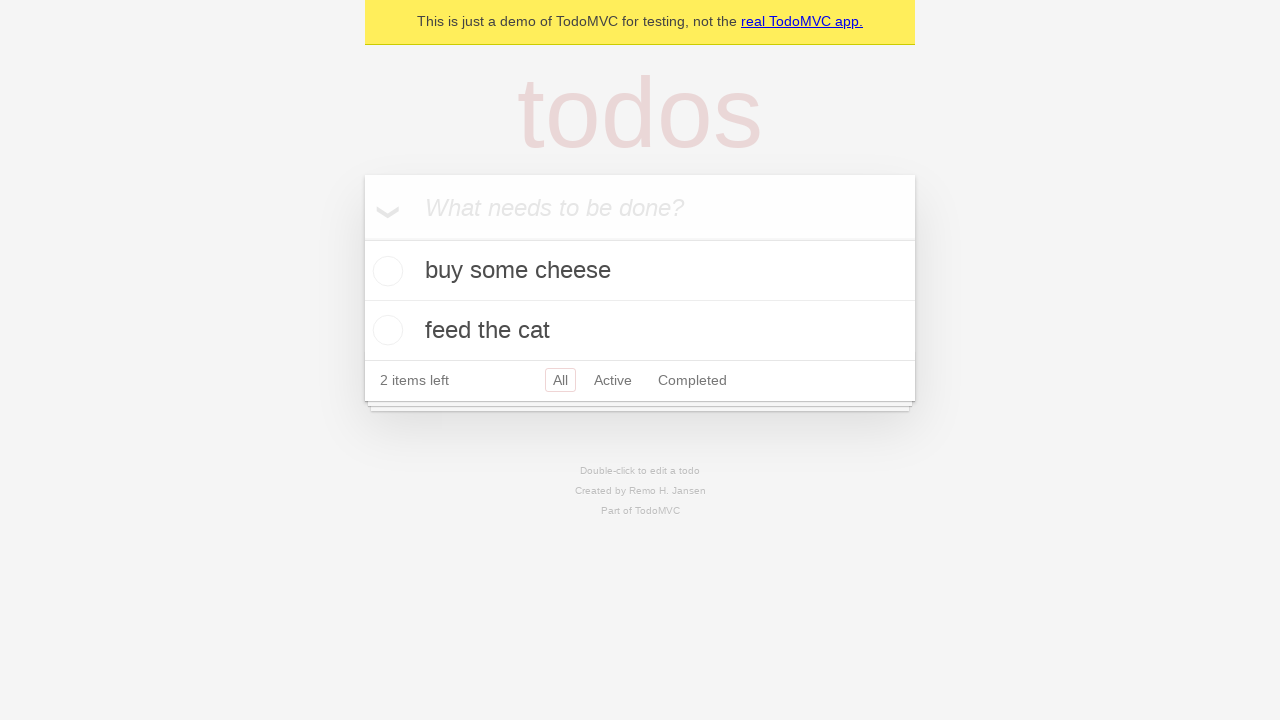

Filled todo input with 'book a doctors appointment' on internal:attr=[placeholder="What needs to be done?"i]
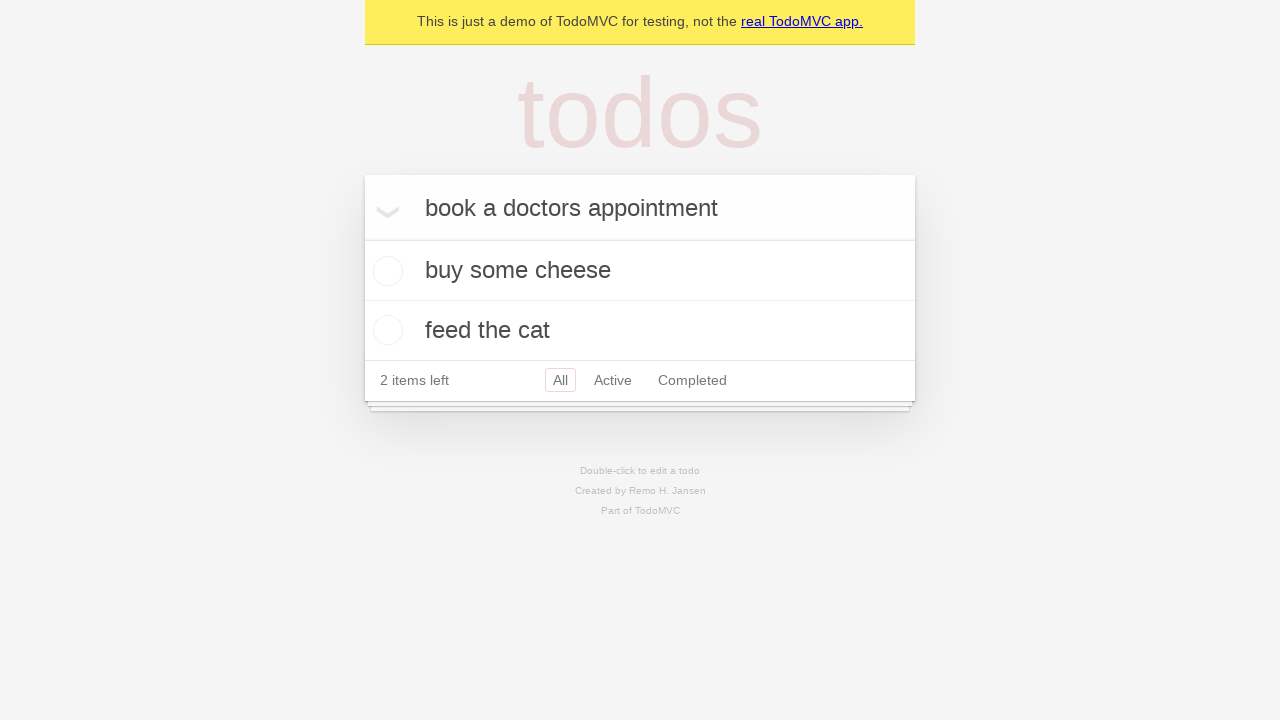

Pressed Enter to add todo 'book a doctors appointment' on internal:attr=[placeholder="What needs to be done?"i]
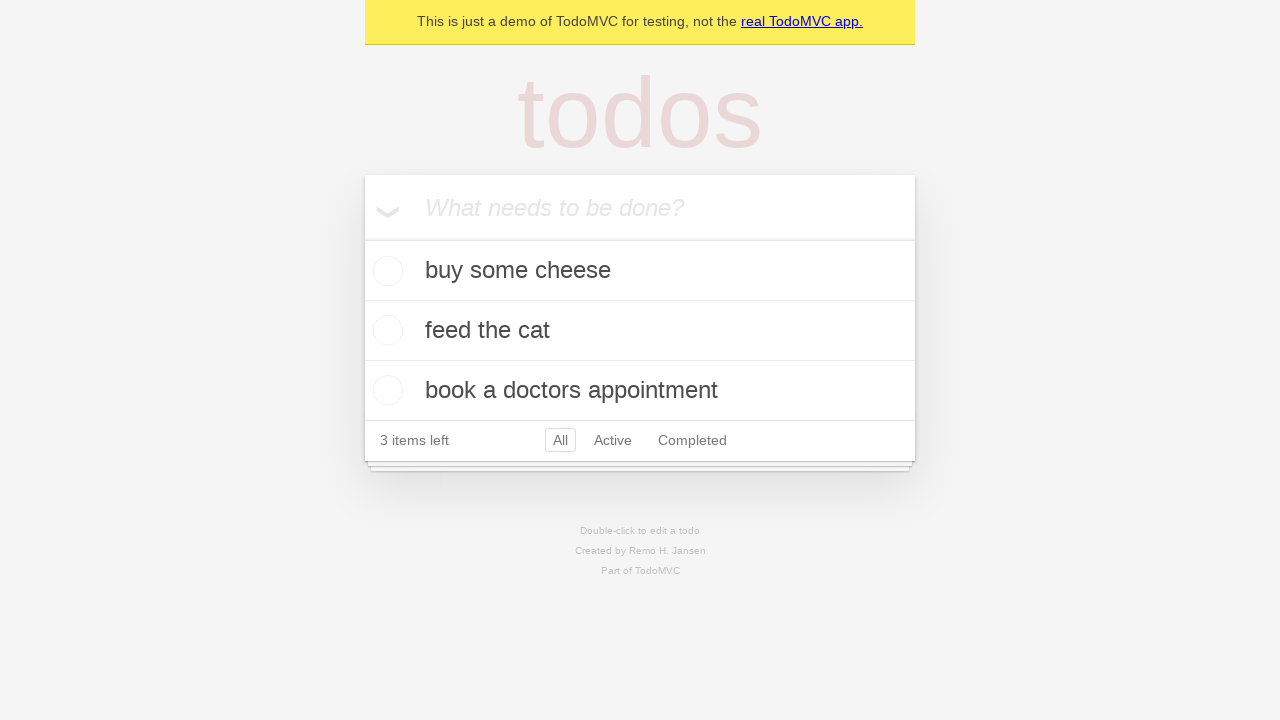

Waited for all 3 todos to load
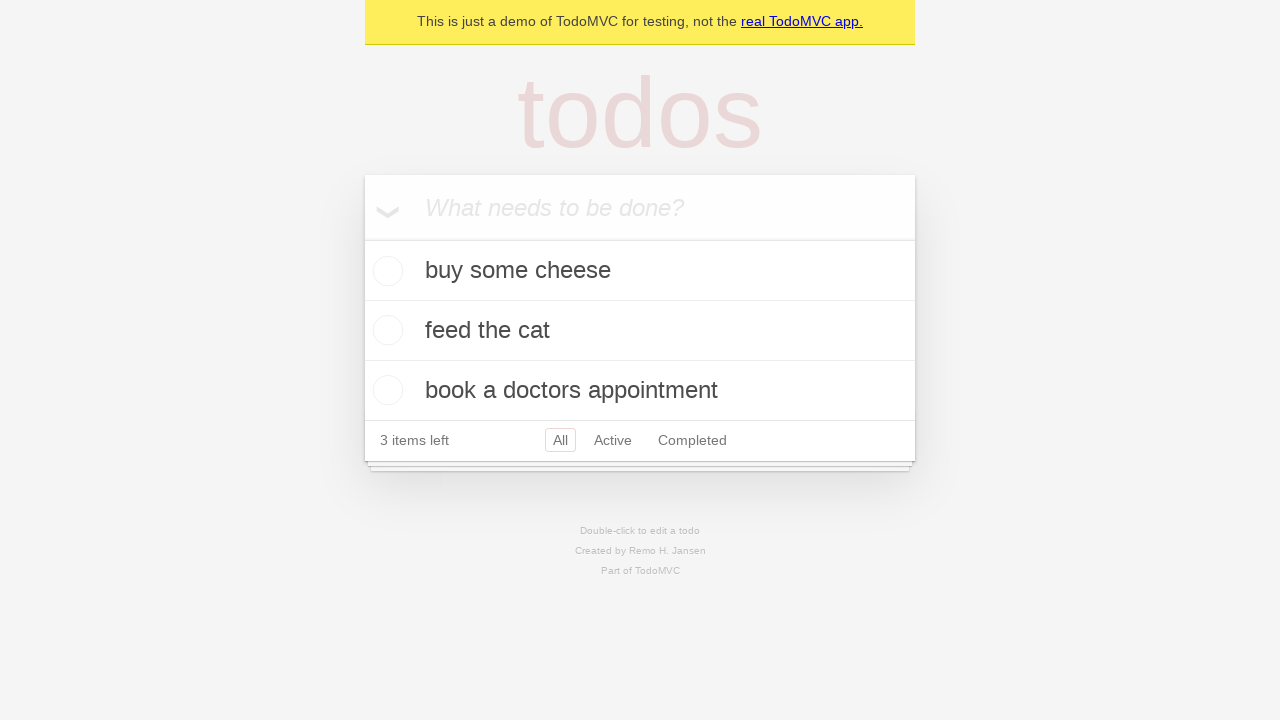

Checked the second todo item (feed the cat) at (385, 330) on internal:testid=[data-testid="todo-item"s] >> nth=1 >> internal:role=checkbox
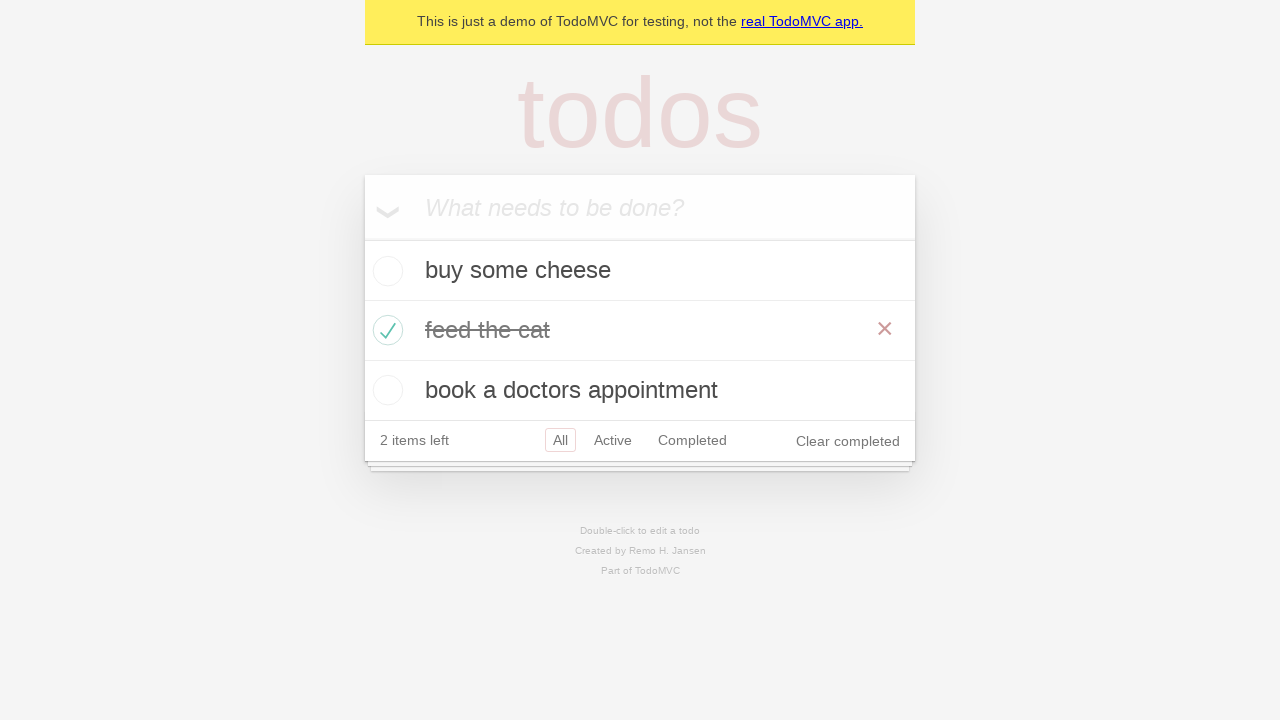

Clicked the Completed filter link at (692, 440) on internal:role=link[name="Completed"i]
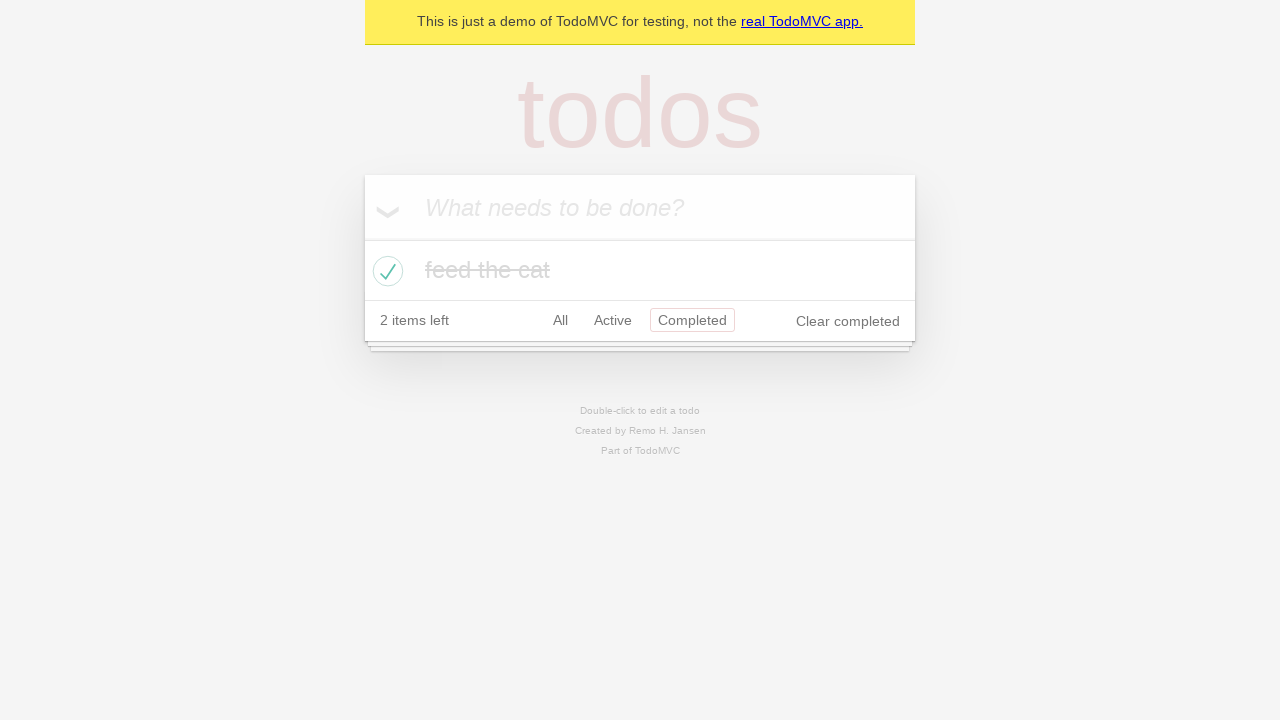

Waited for filtered view showing only 1 completed todo
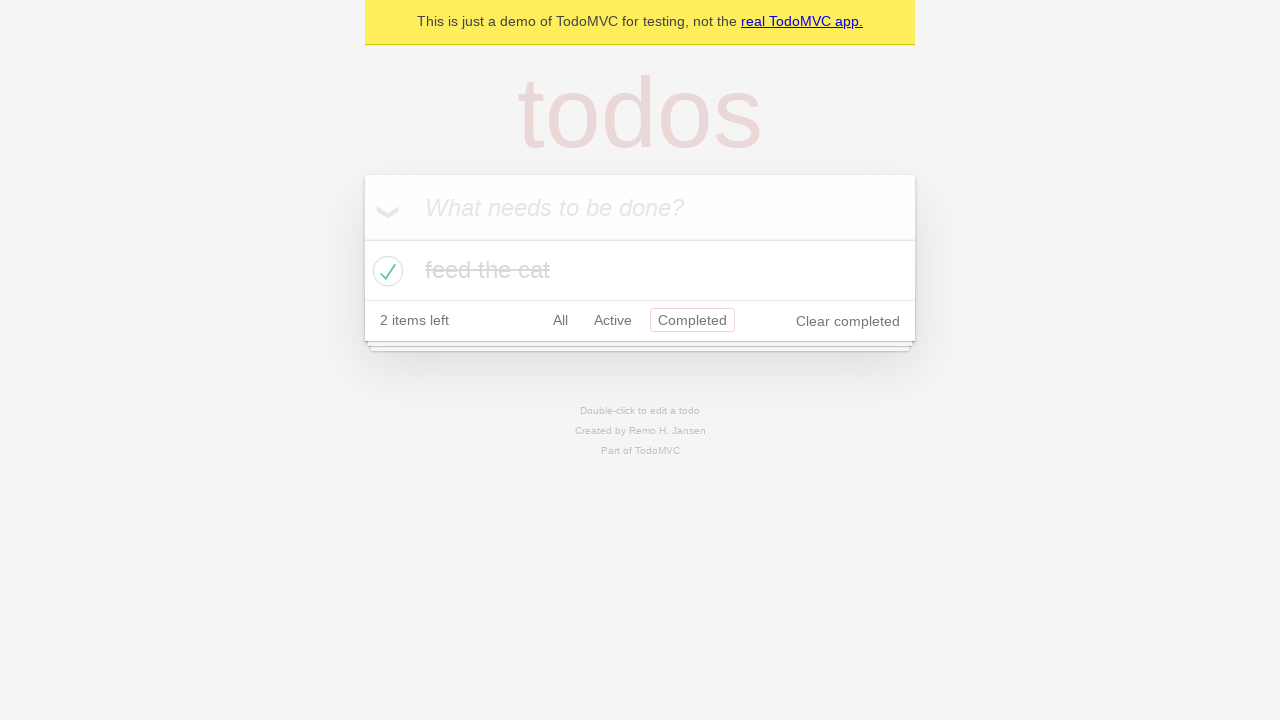

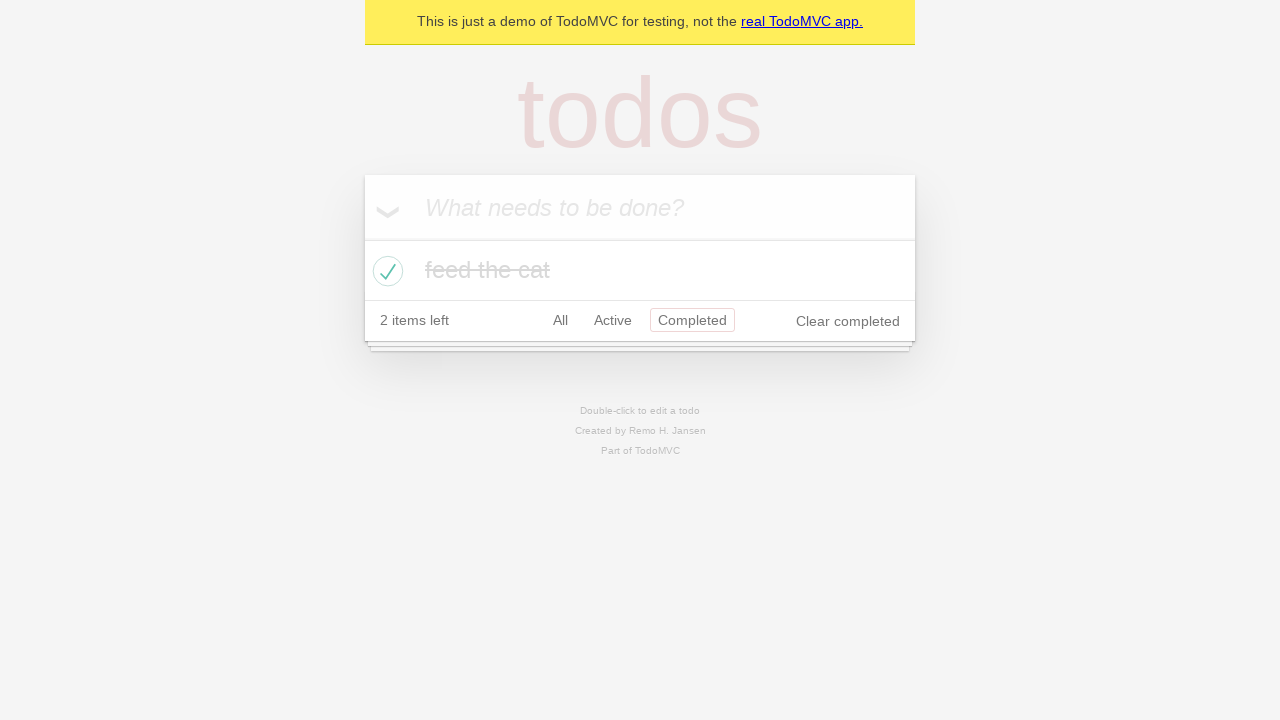